Tests various JavaScript alert interactions including accepting alerts, dismissing confirm dialogs, and entering text in prompt alerts

Starting URL: https://demoqa.com/alerts

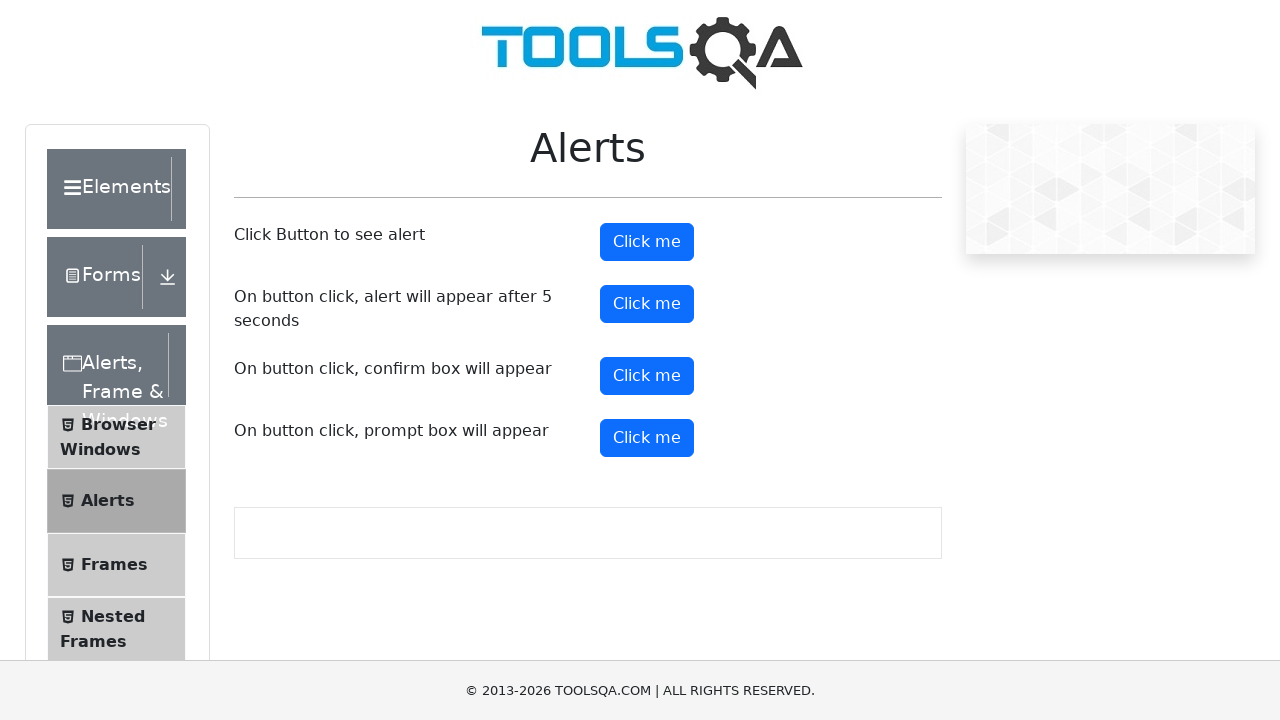

Clicked simple alert button at (647, 242) on xpath=//button[@id='alertButton']
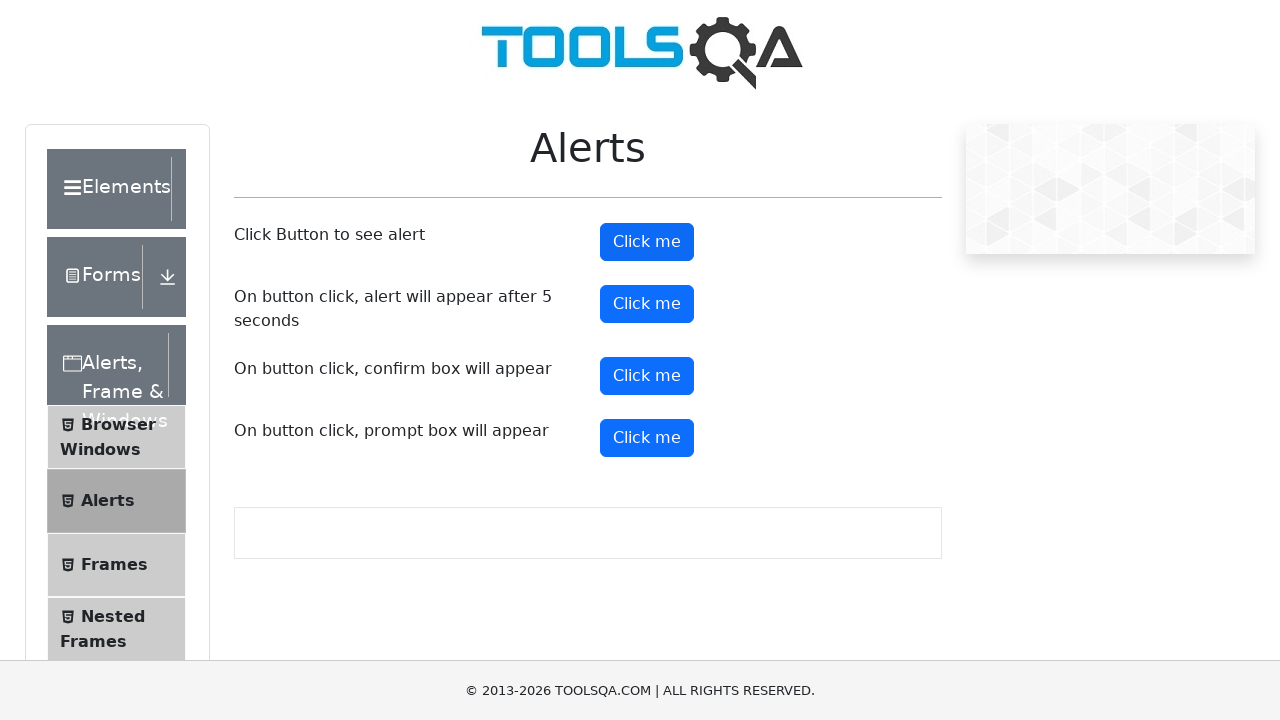

Set up dialog handler to accept alert
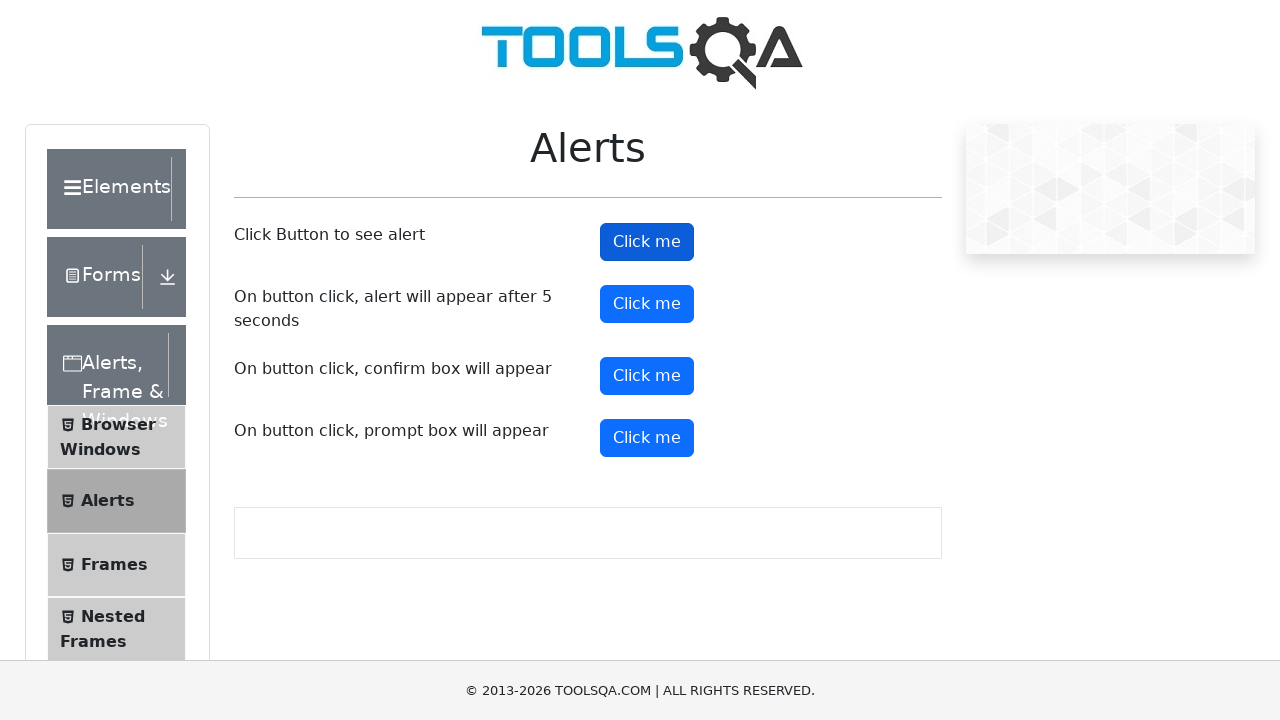

Clicked timer alert button at (647, 304) on xpath=//*[@id='timerAlertButton']
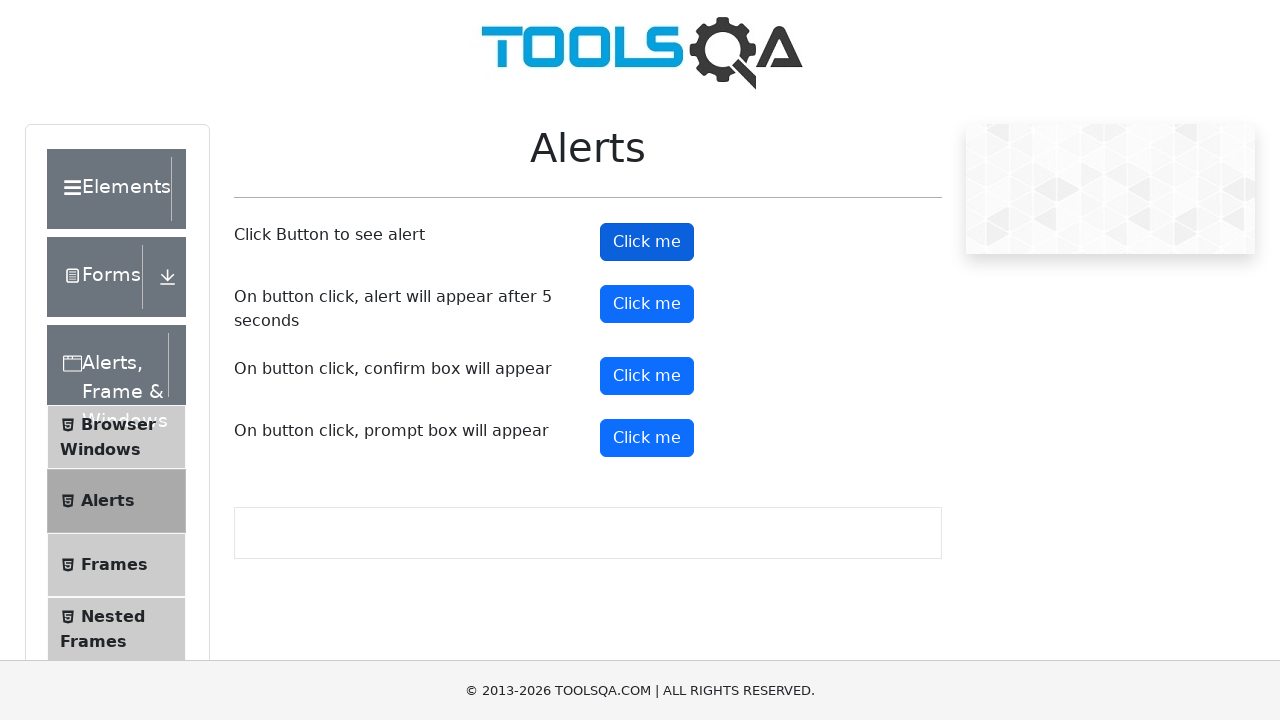

Waited 6 seconds for timer alert to appear and be accepted
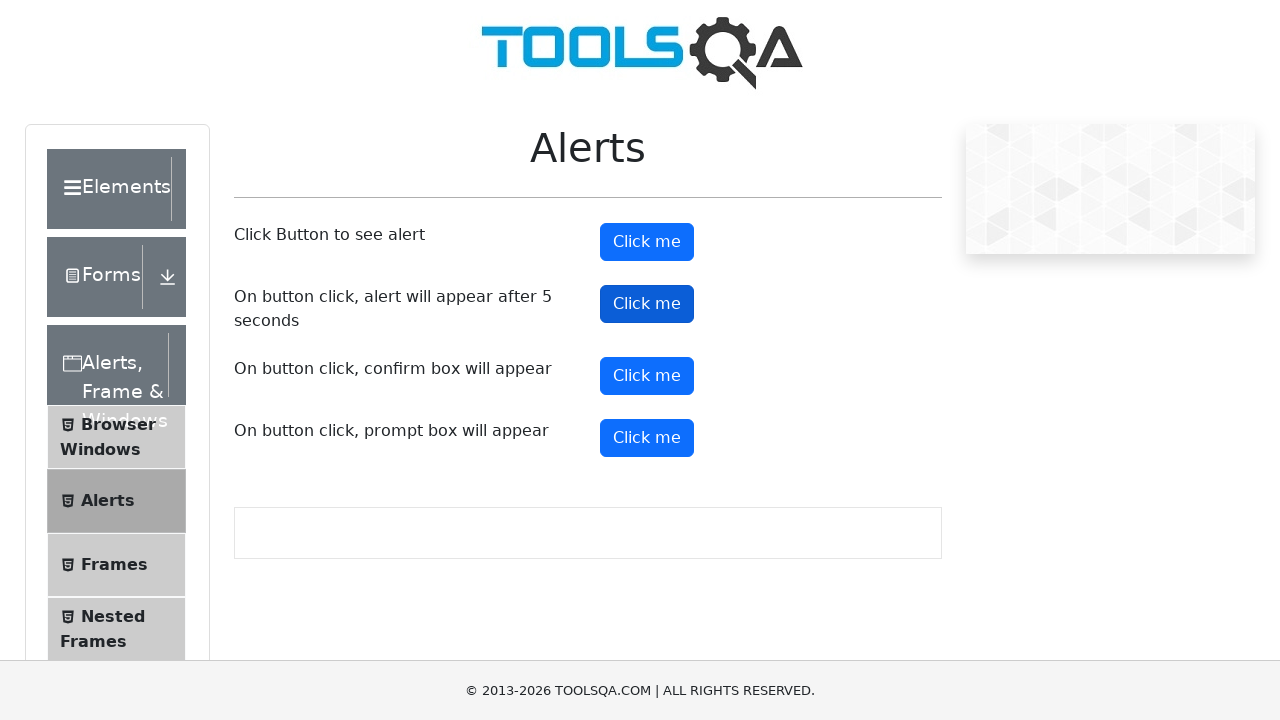

Set up dialog handler to dismiss confirm dialog
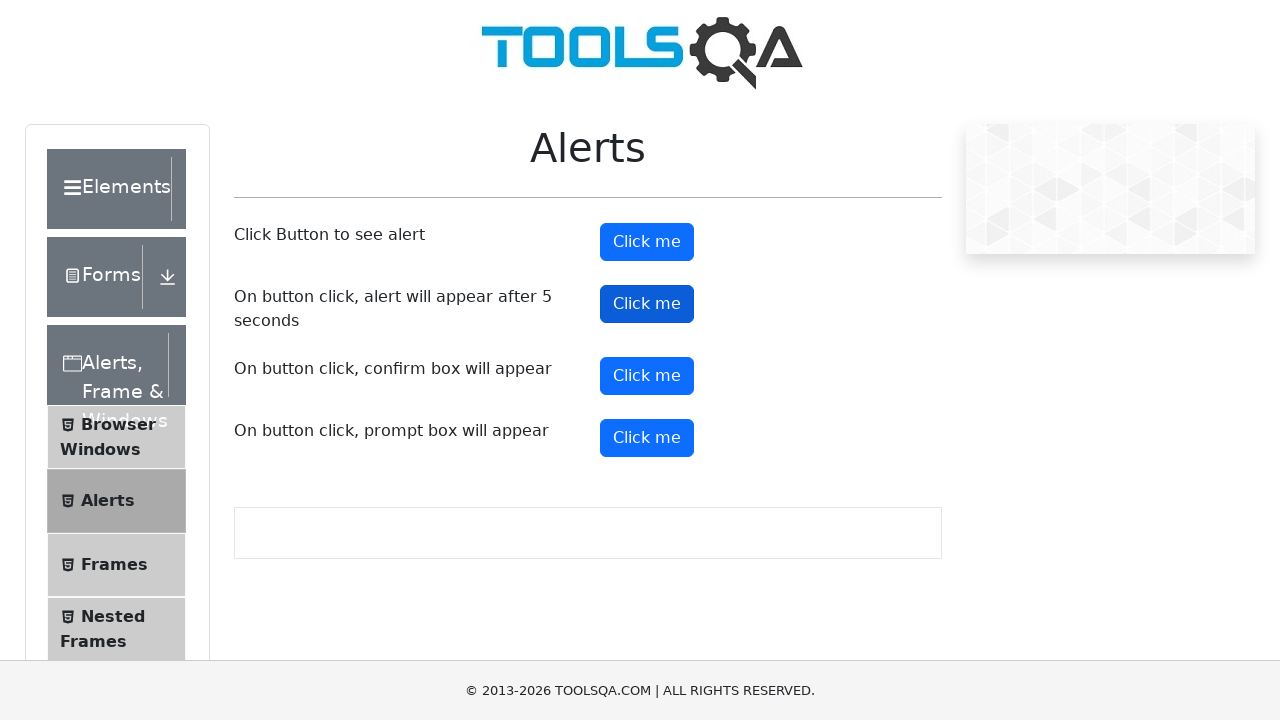

Clicked confirm button and dismissed the confirm dialog at (647, 376) on #confirmButton
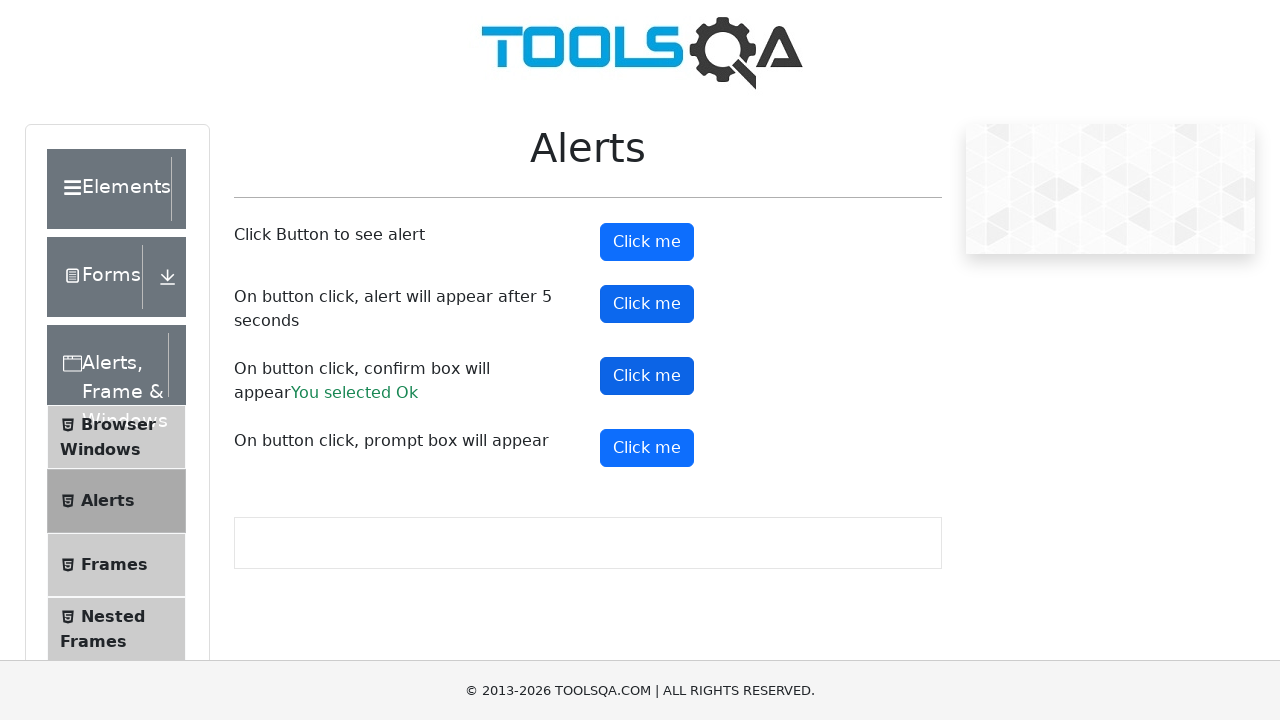

Set up dialog handler to accept prompt with text 'hello'
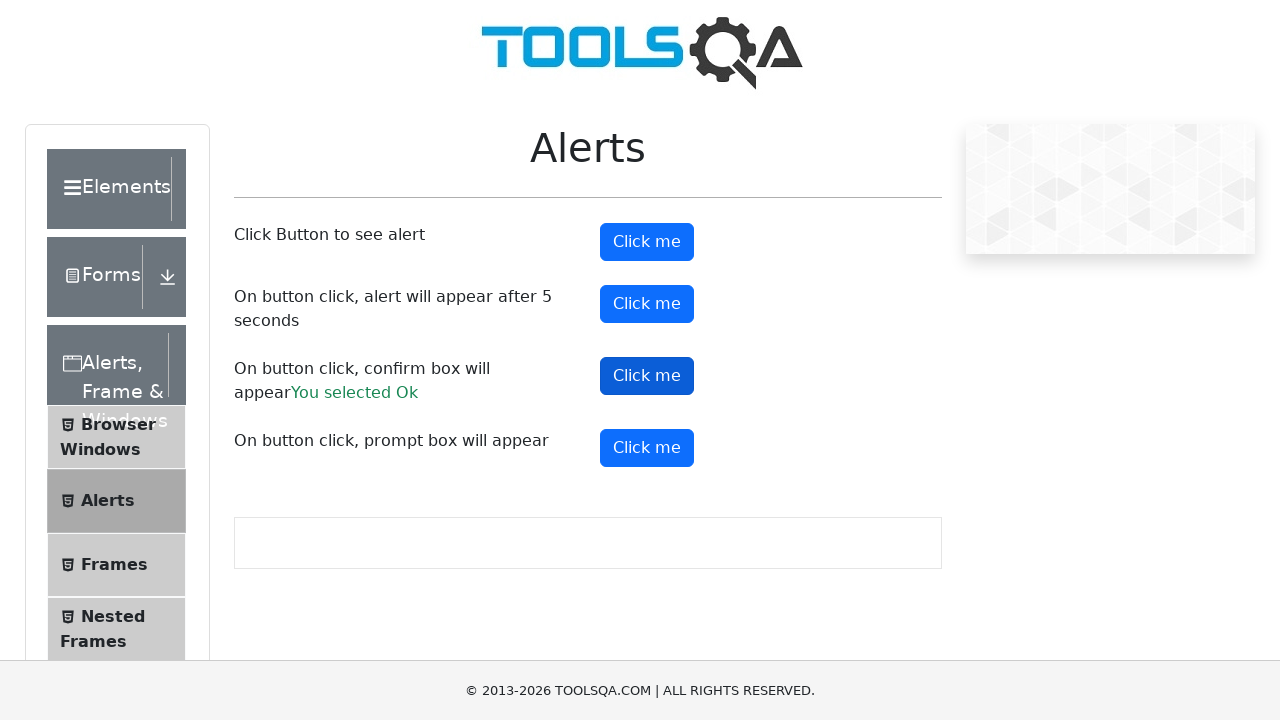

Clicked prompt button and entered 'hello' in the prompt dialog at (647, 448) on (//*[@type='button'])[5]
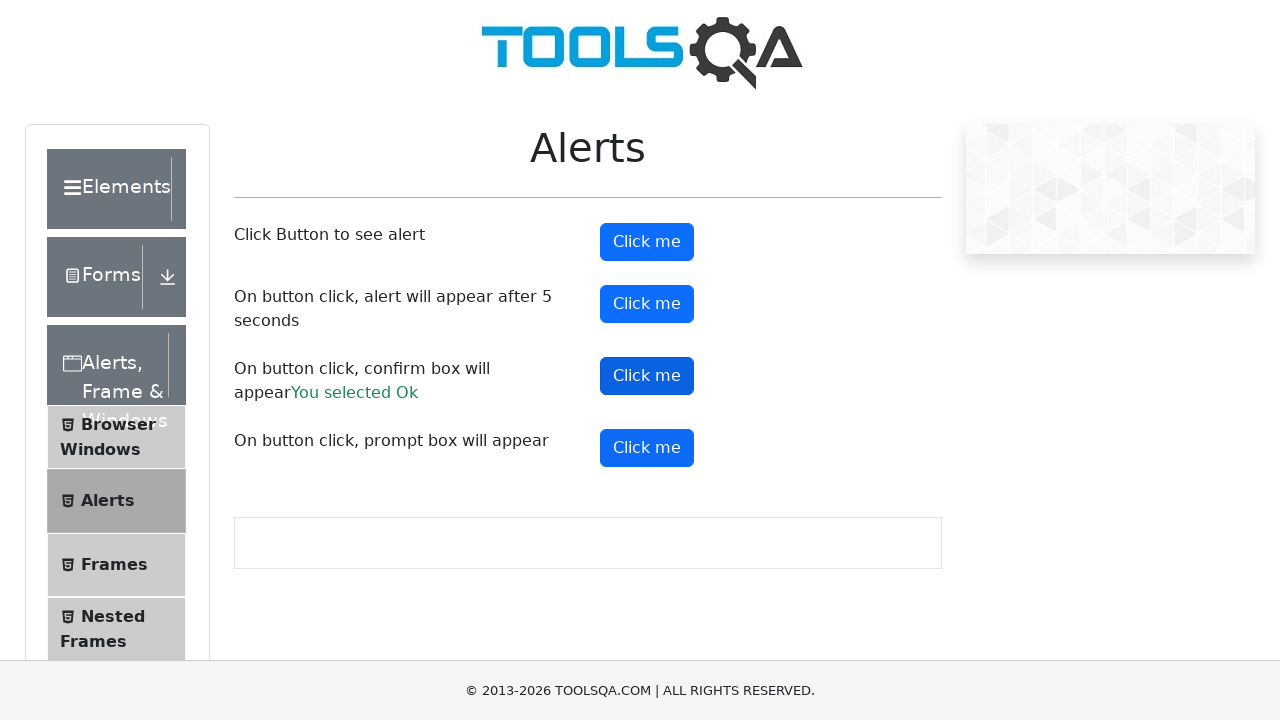

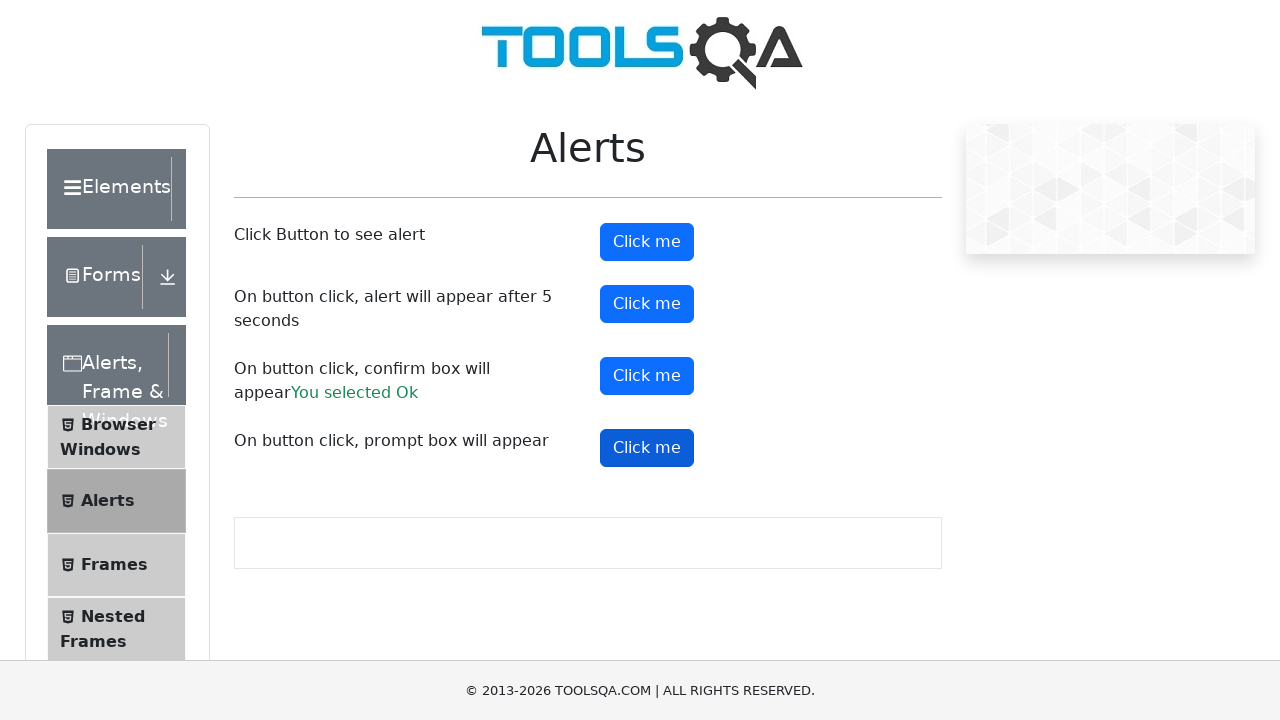